Tests various types of alerts on the page including simple alerts, confirmation dialogs, prompt alerts, and modern modal alerts

Starting URL: https://letcode.in/alert

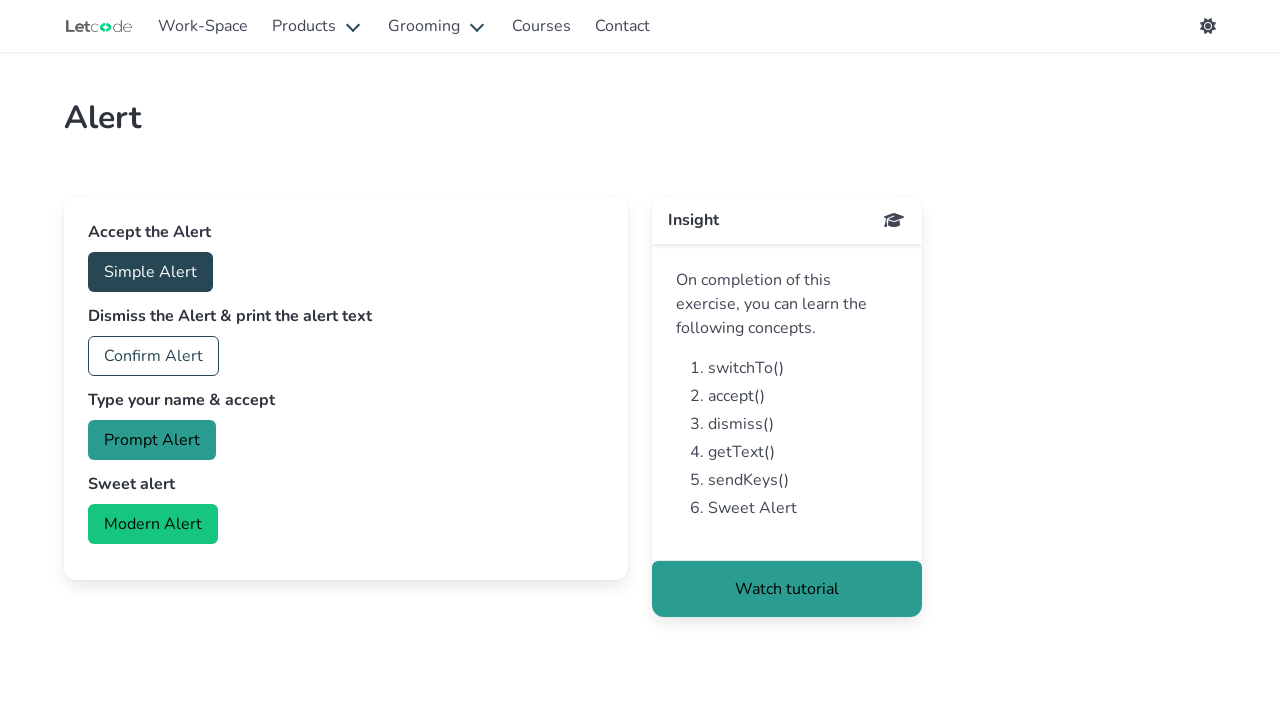

Clicked simple alert button at (150, 272) on #accept
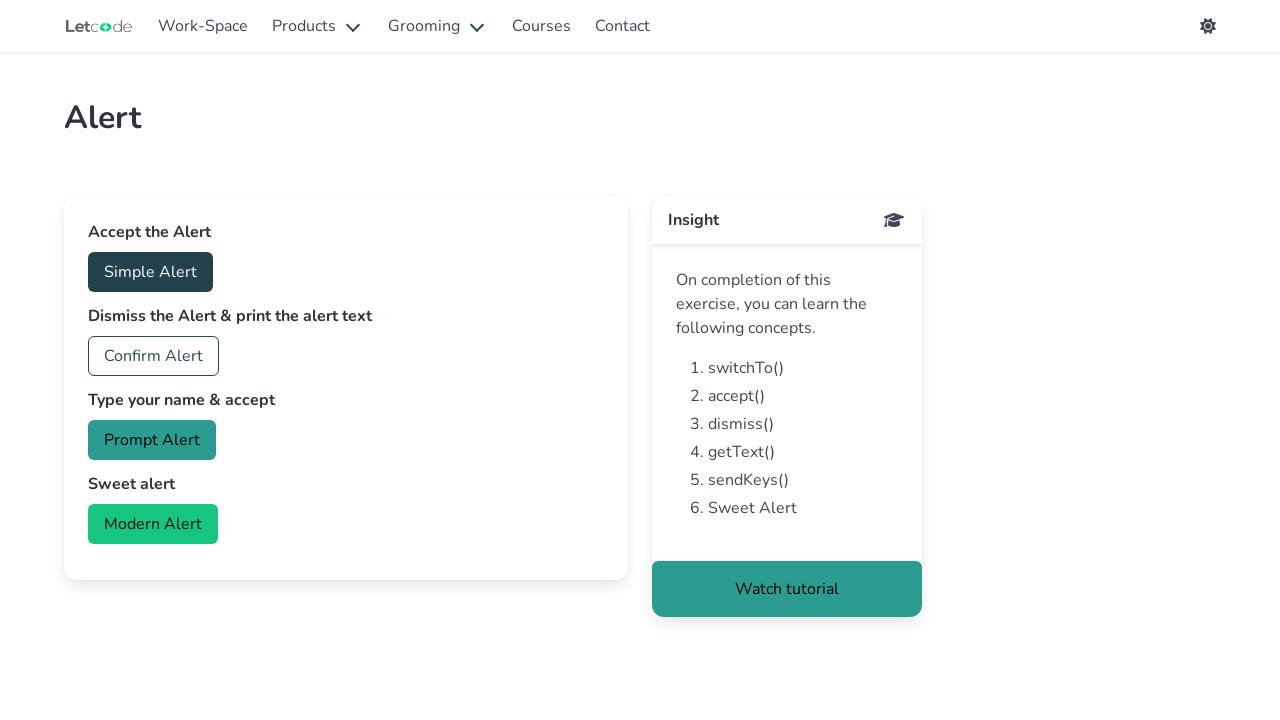

Set up dialog handler to accept alerts
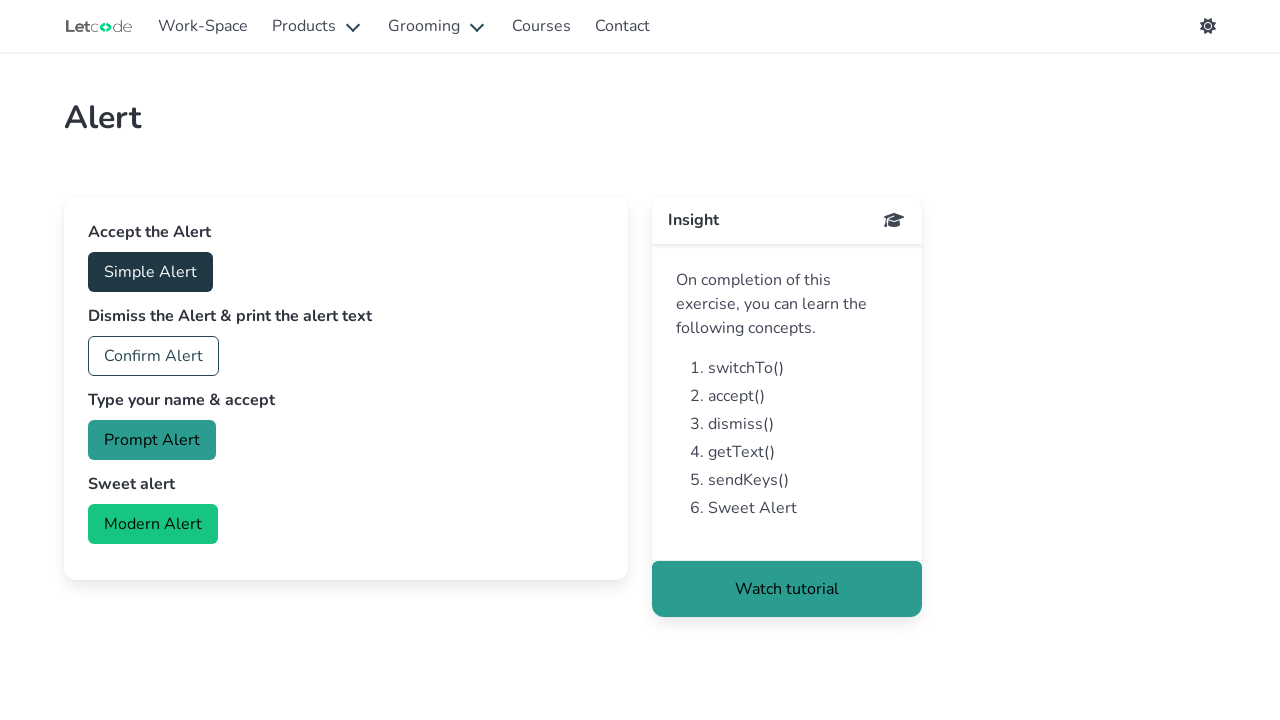

Clicked confirmation dialog button at (154, 356) on #confirm
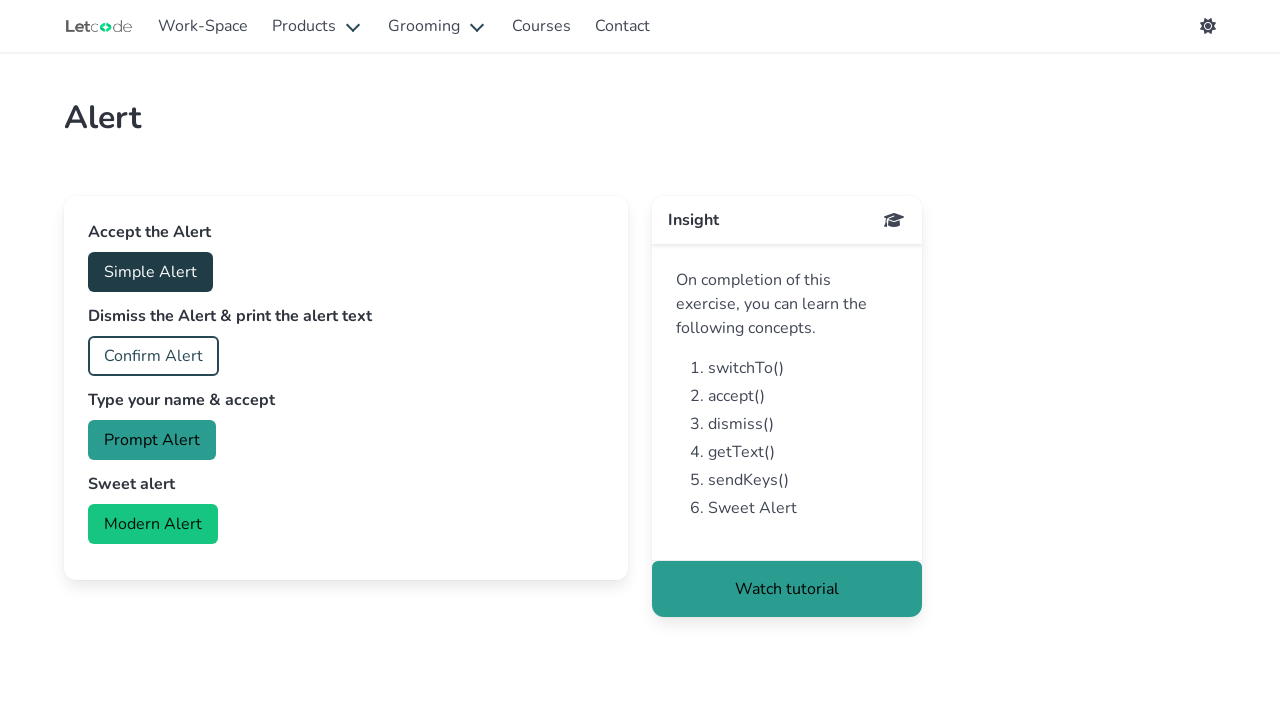

Set up dialog handler to dismiss confirmation
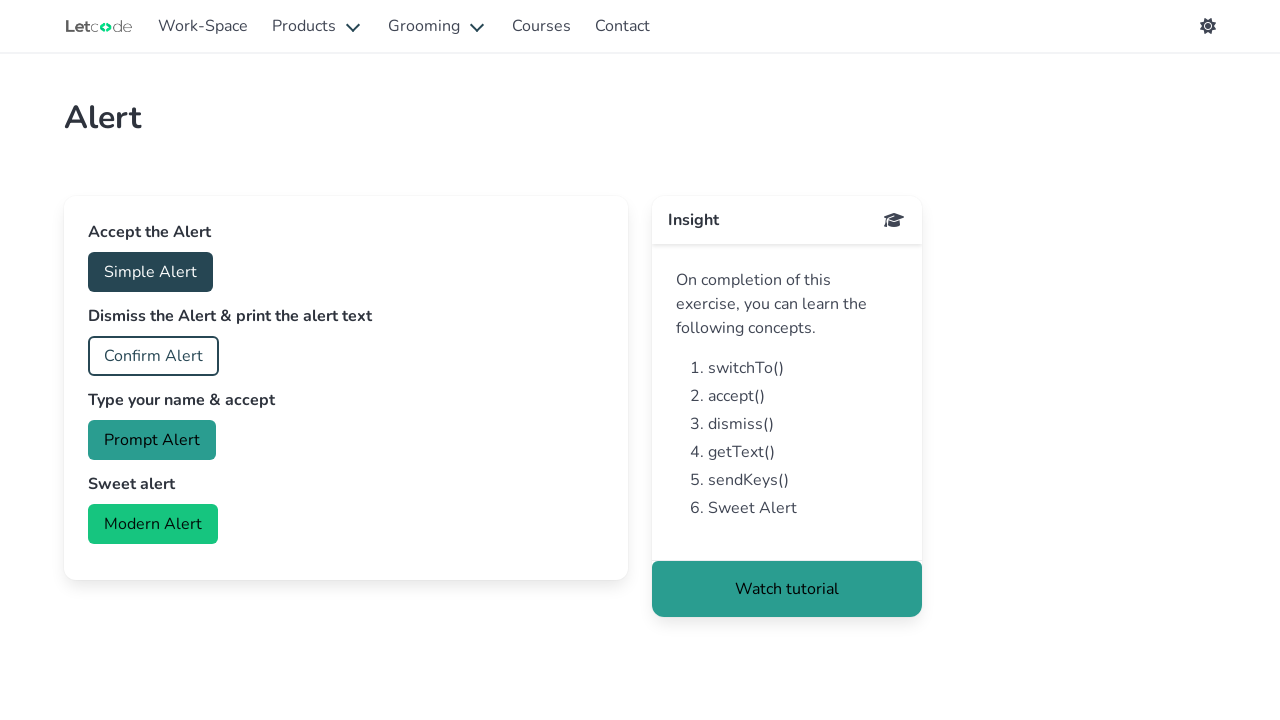

Clicked prompt alert button at (152, 440) on #prompt
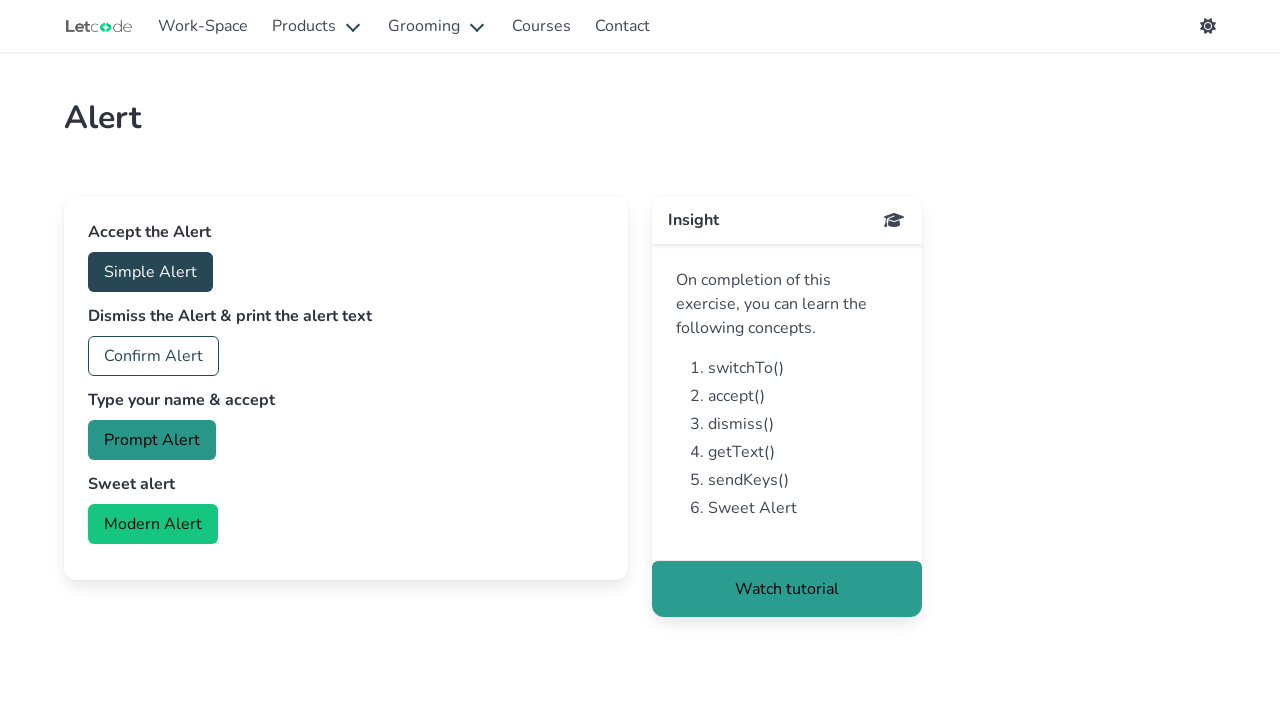

Set up dialog handler to enter text and accept prompt
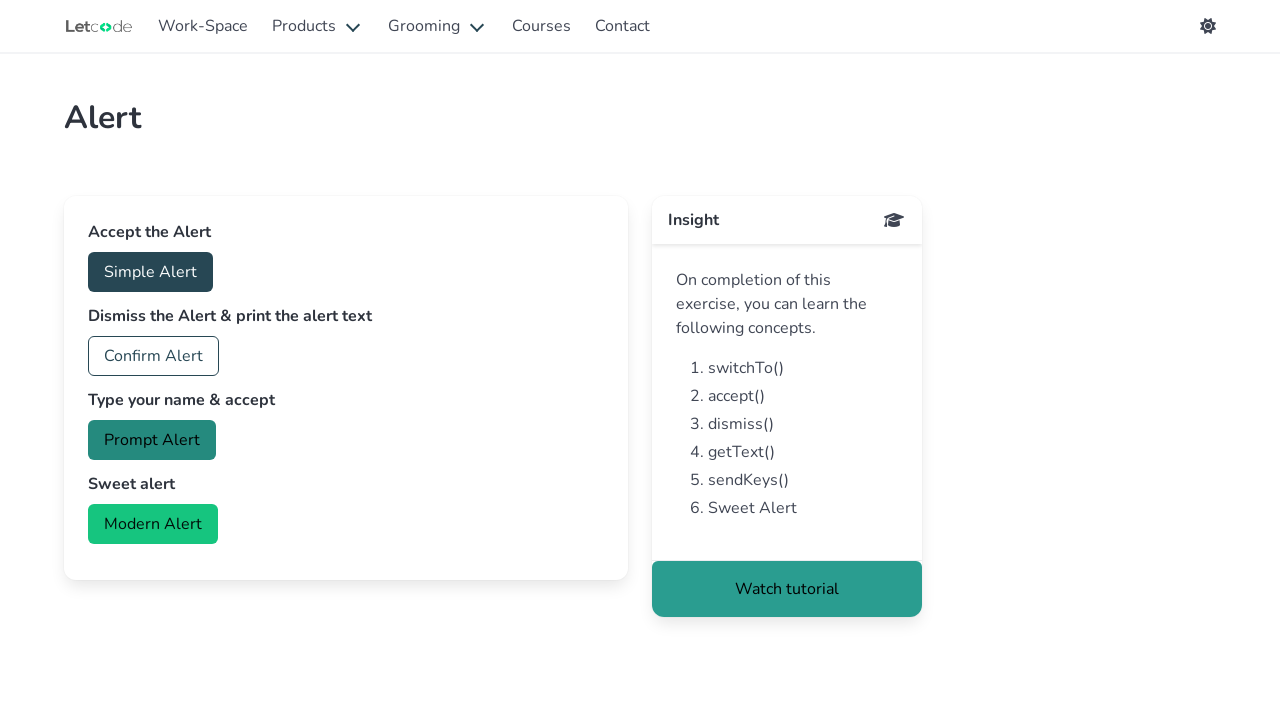

Clicked modern modal alert button at (153, 524) on #modern
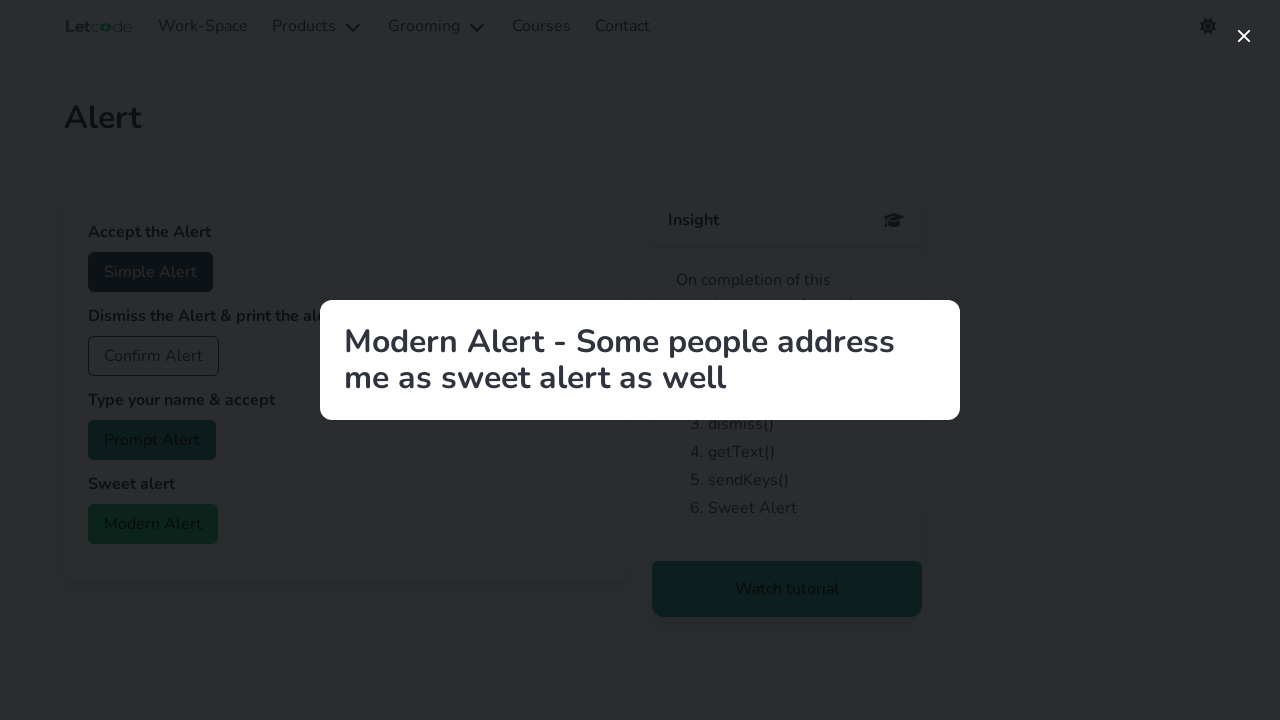

Modal dialog appeared with title element
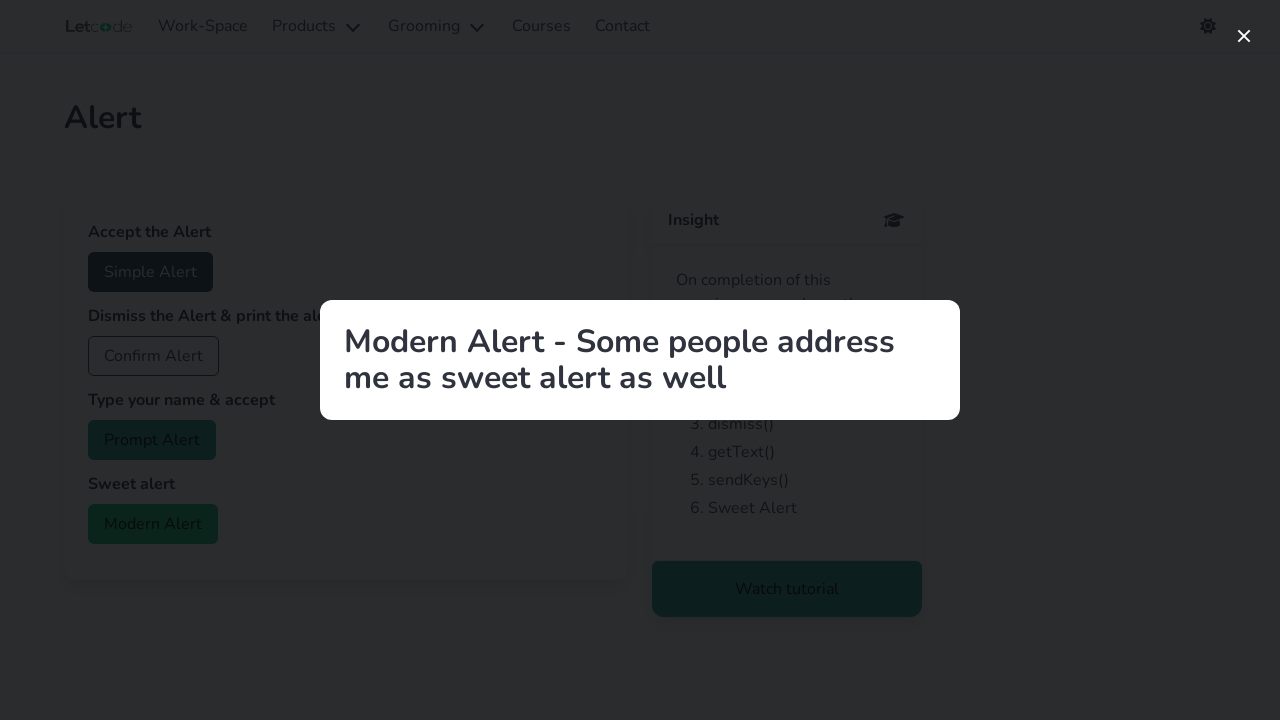

Clicked close button to dismiss modern modal at (1244, 36) on button[aria-label='close']
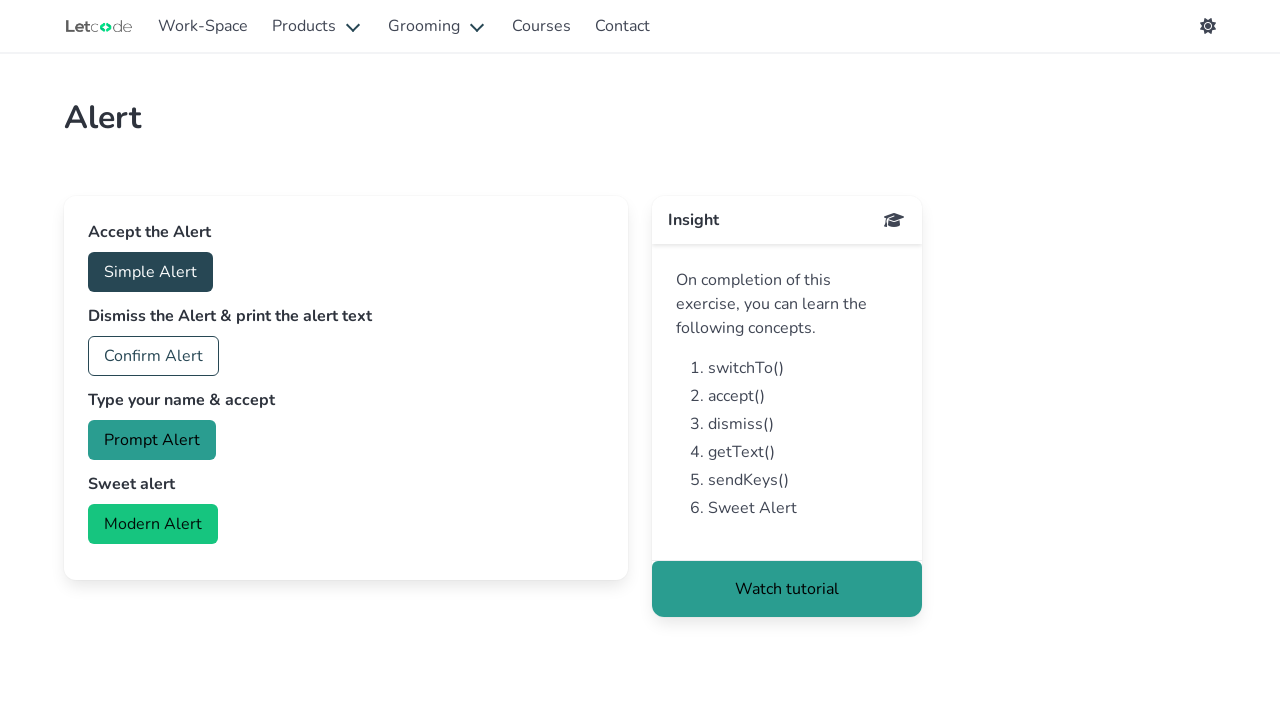

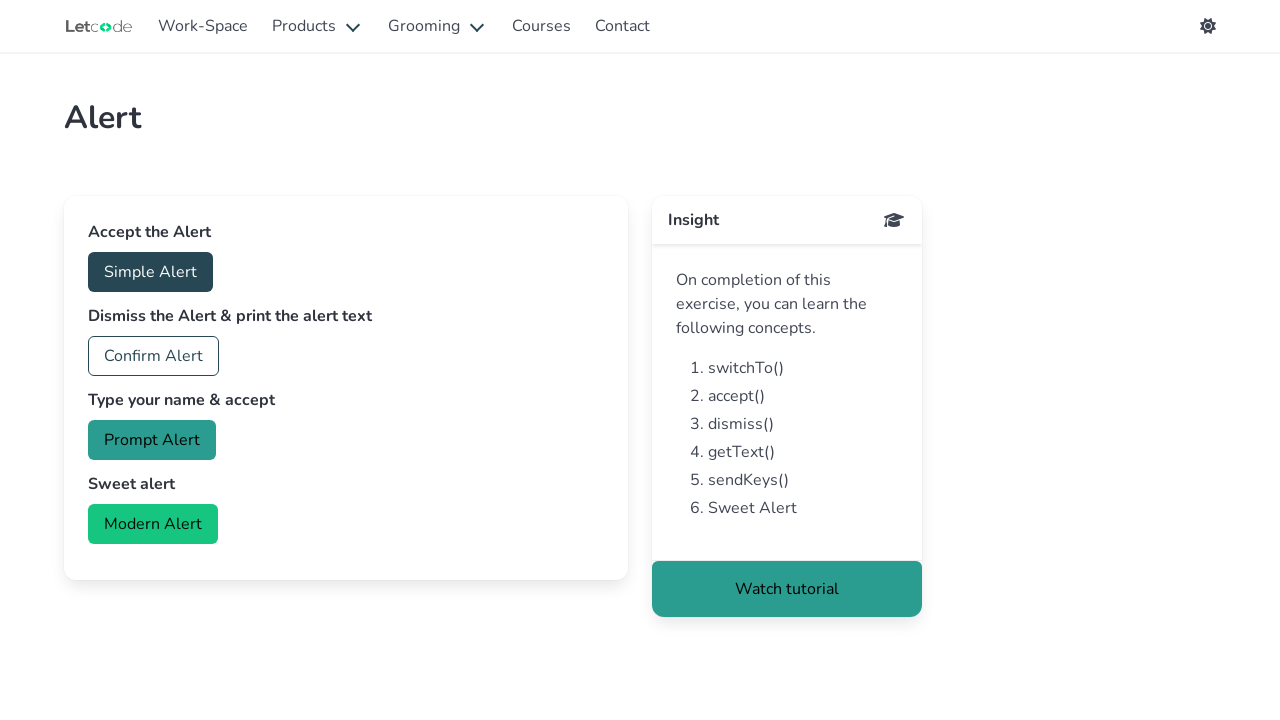